Tests right-click context menu functionality by right-clicking on a button, selecting the "Paste" option from the context menu, and accepting the resulting alert dialog

Starting URL: https://swisnl.github.io/jQuery-contextMenu/demo.html

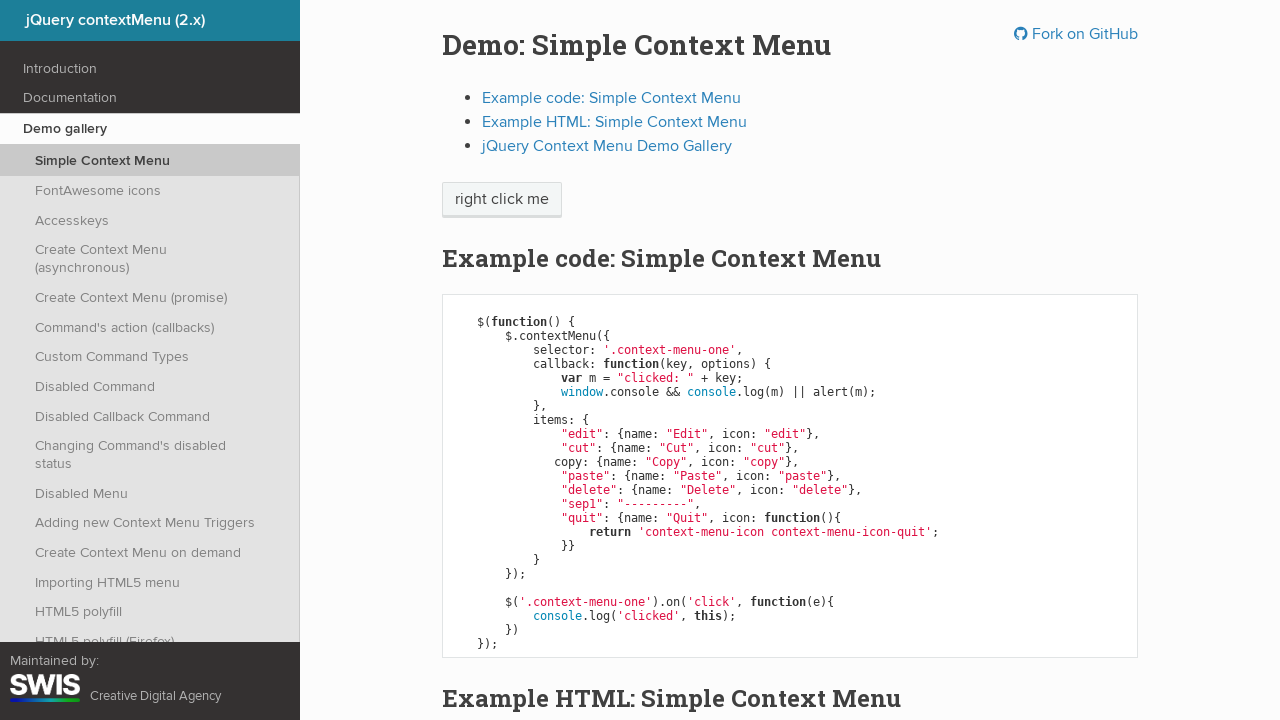

Right-click button element loaded and visible
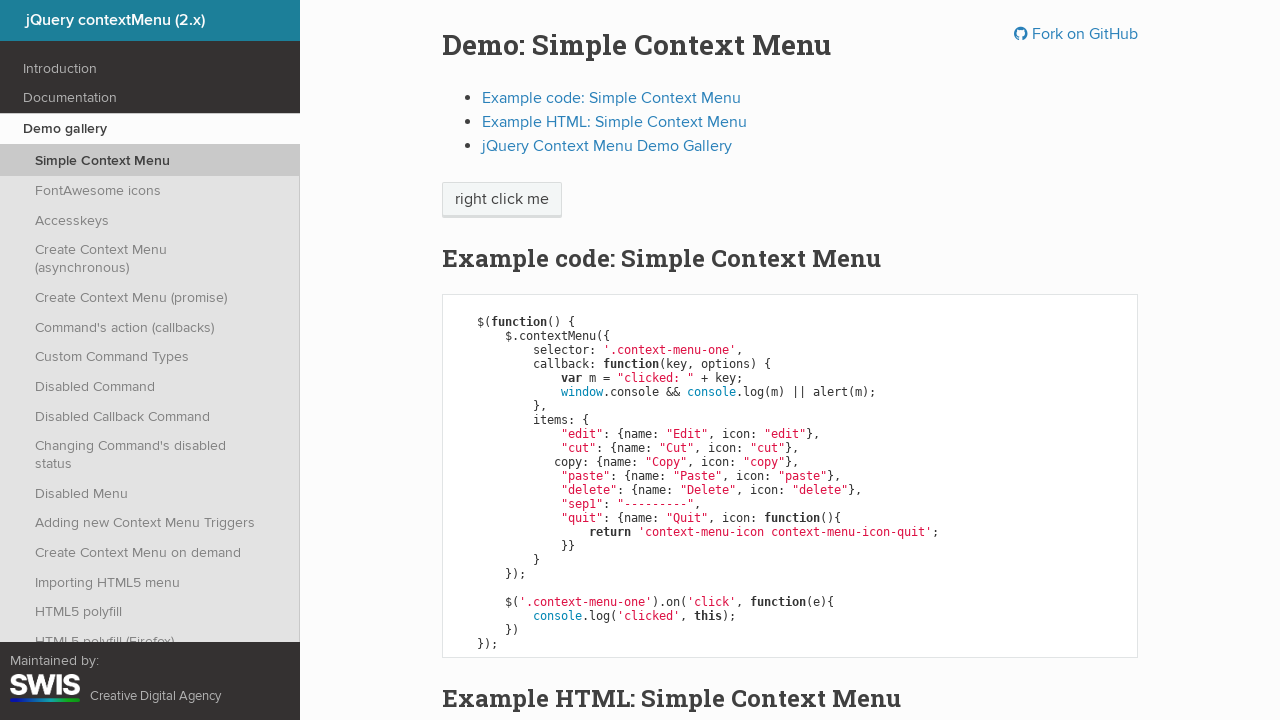

Right-clicked on button to open context menu at (502, 200) on span.context-menu-one.btn.btn-neutral
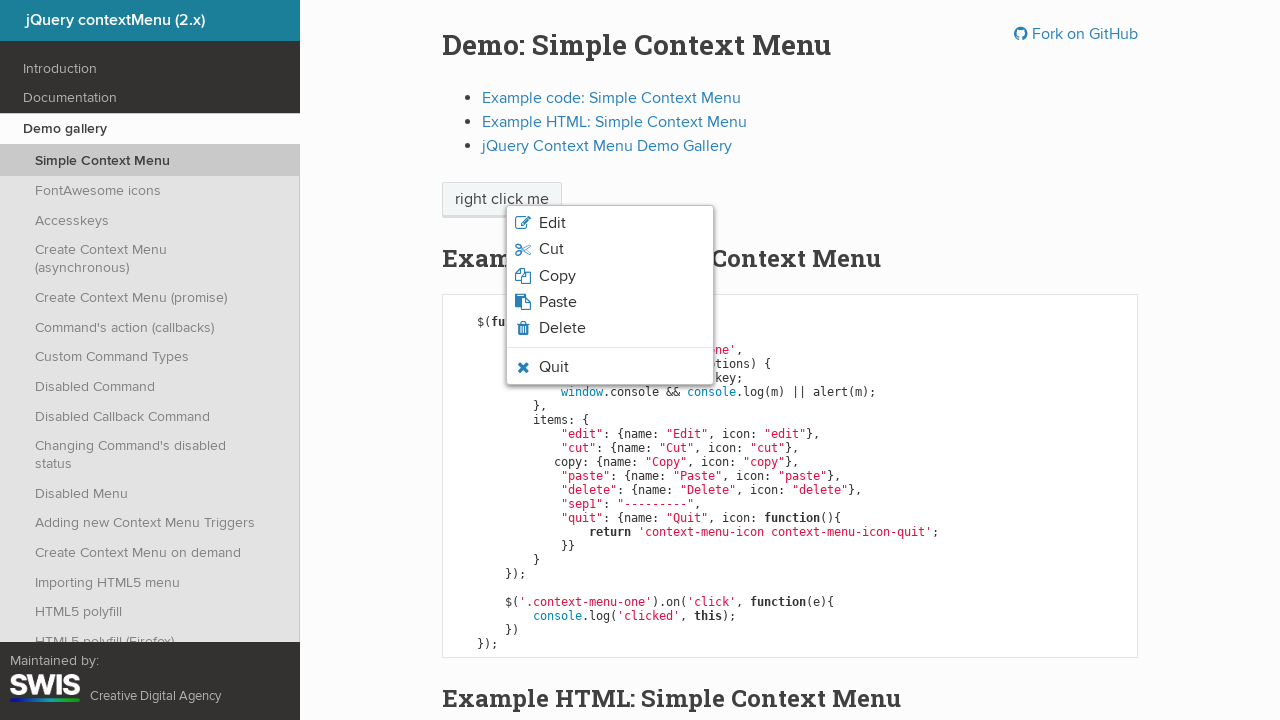

Clicked on 'Paste' option from context menu at (610, 302) on li.context-menu-item.context-menu-icon.context-menu-icon-paste
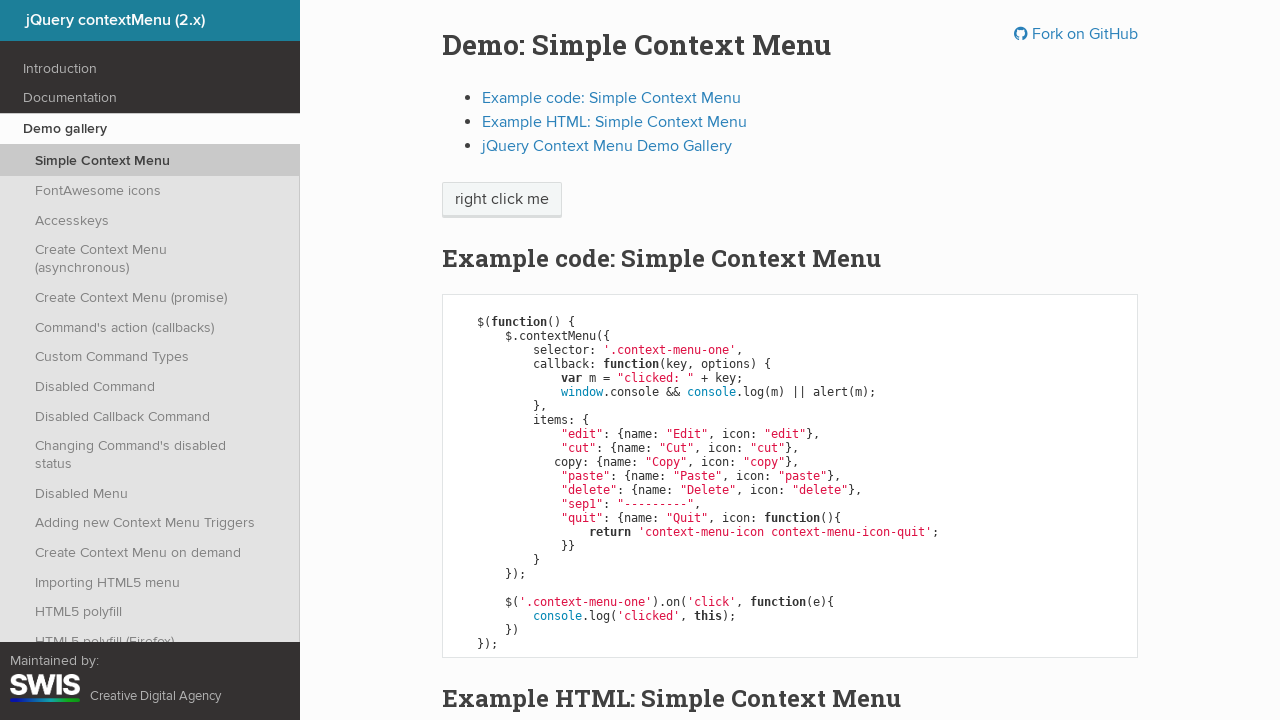

Set up dialog handler to accept alert
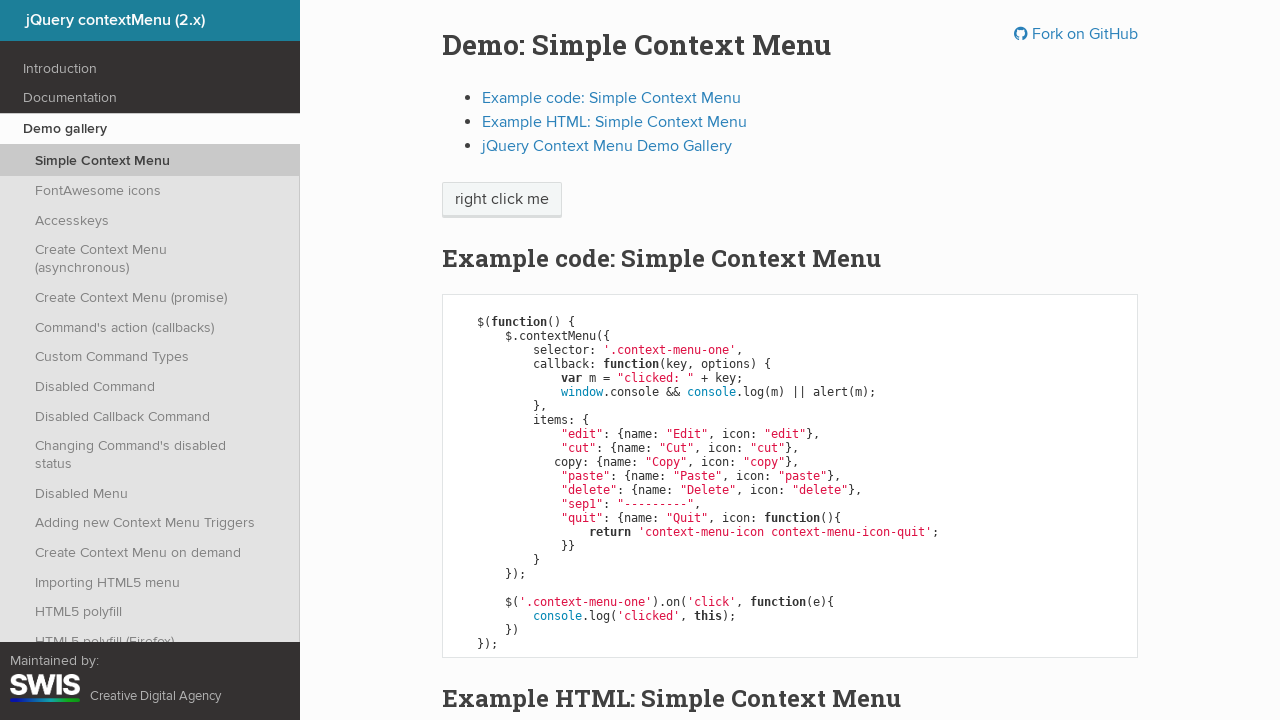

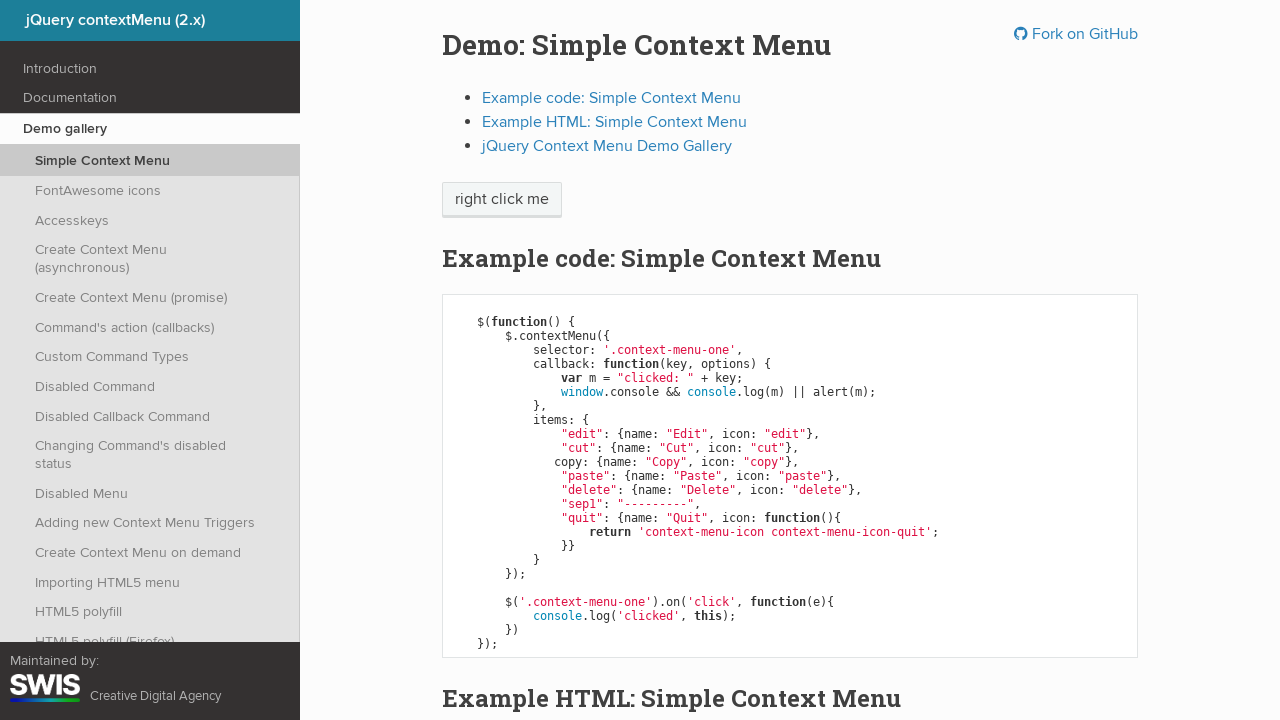